Tests that the integers only checkbox rounds the result of multiplication of decimal numbers

Starting URL: https://testsheepnz.github.io/BasicCalculator

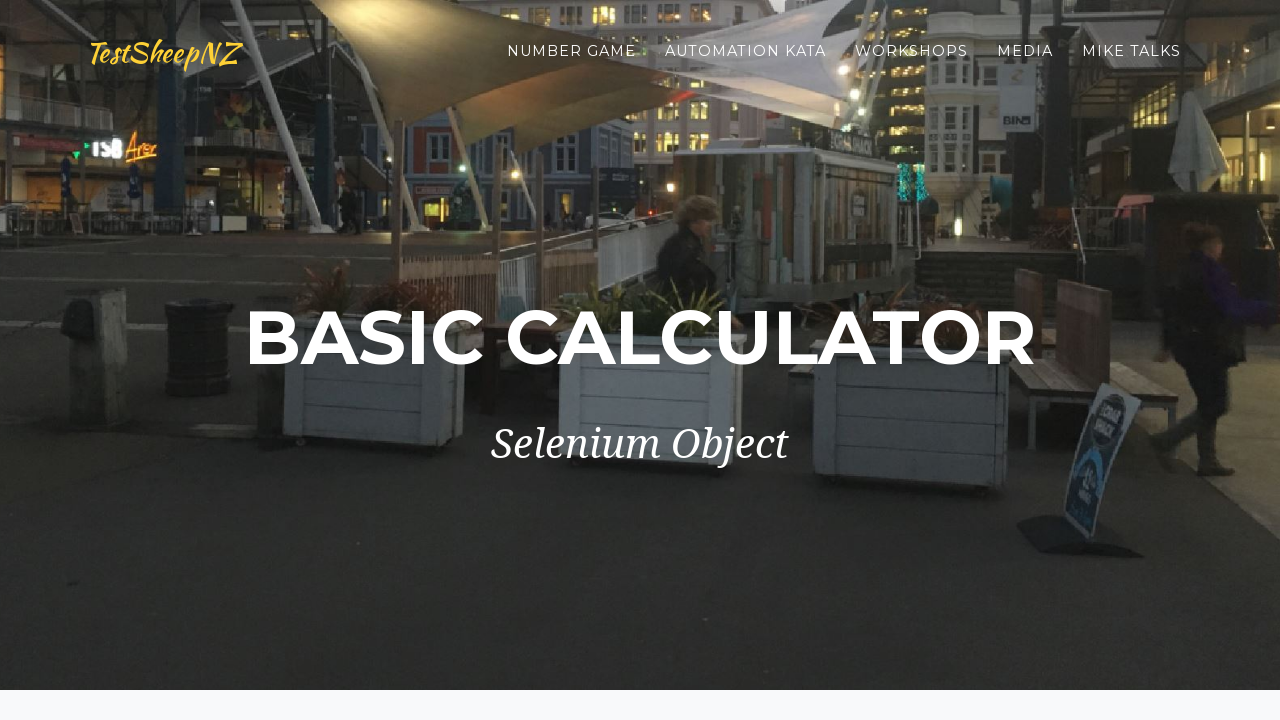

Selected build version 5 on #selectBuild
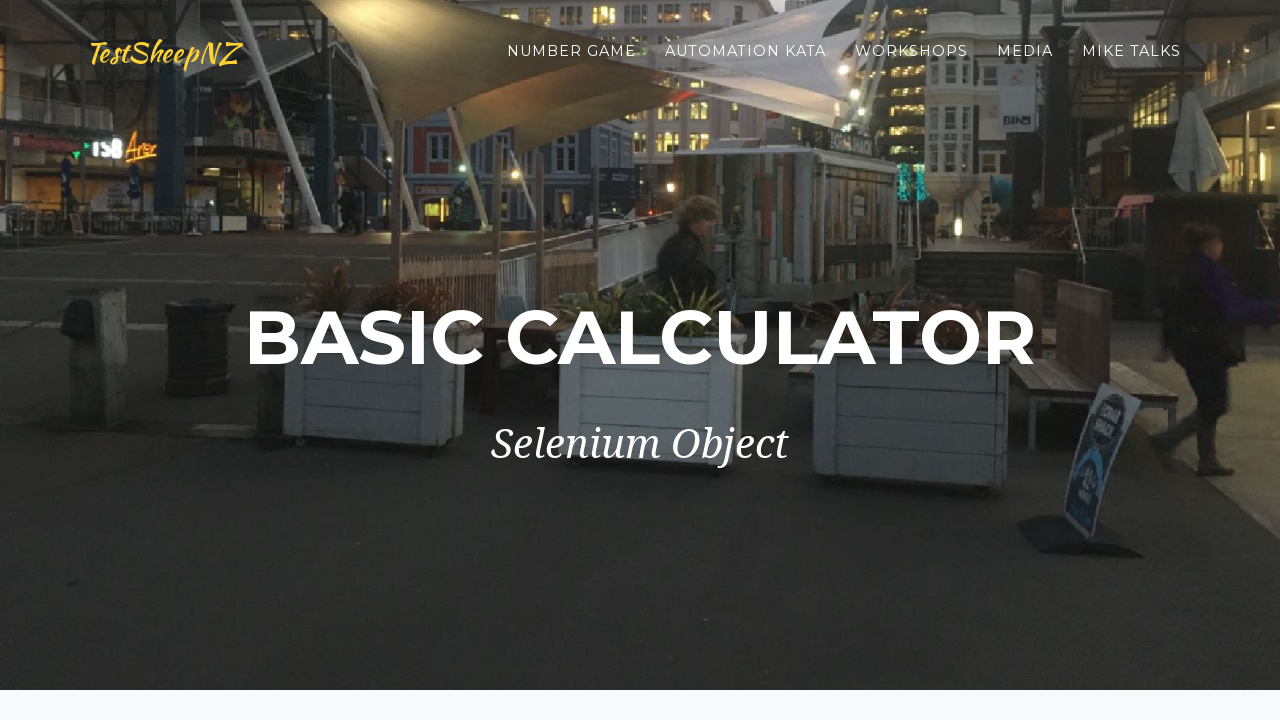

Entered 8.6 in the first number field on #number1Field
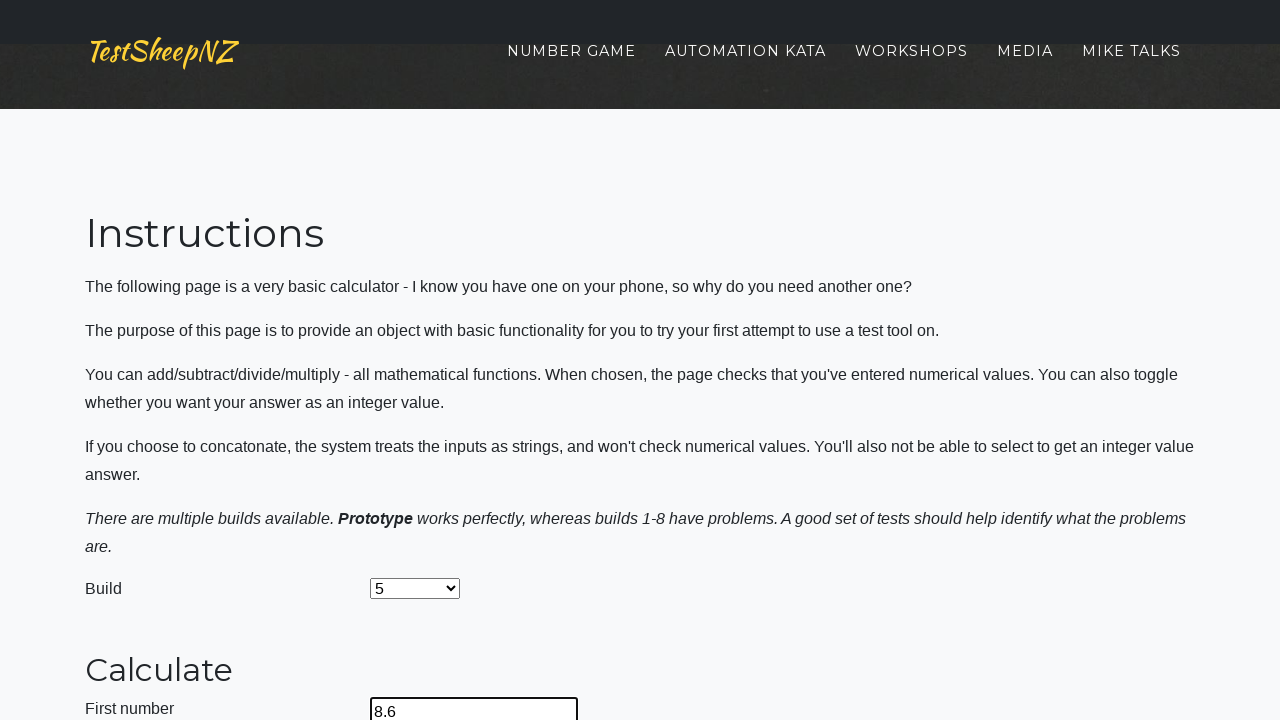

Entered 15344.4 in the second number field on #number2Field
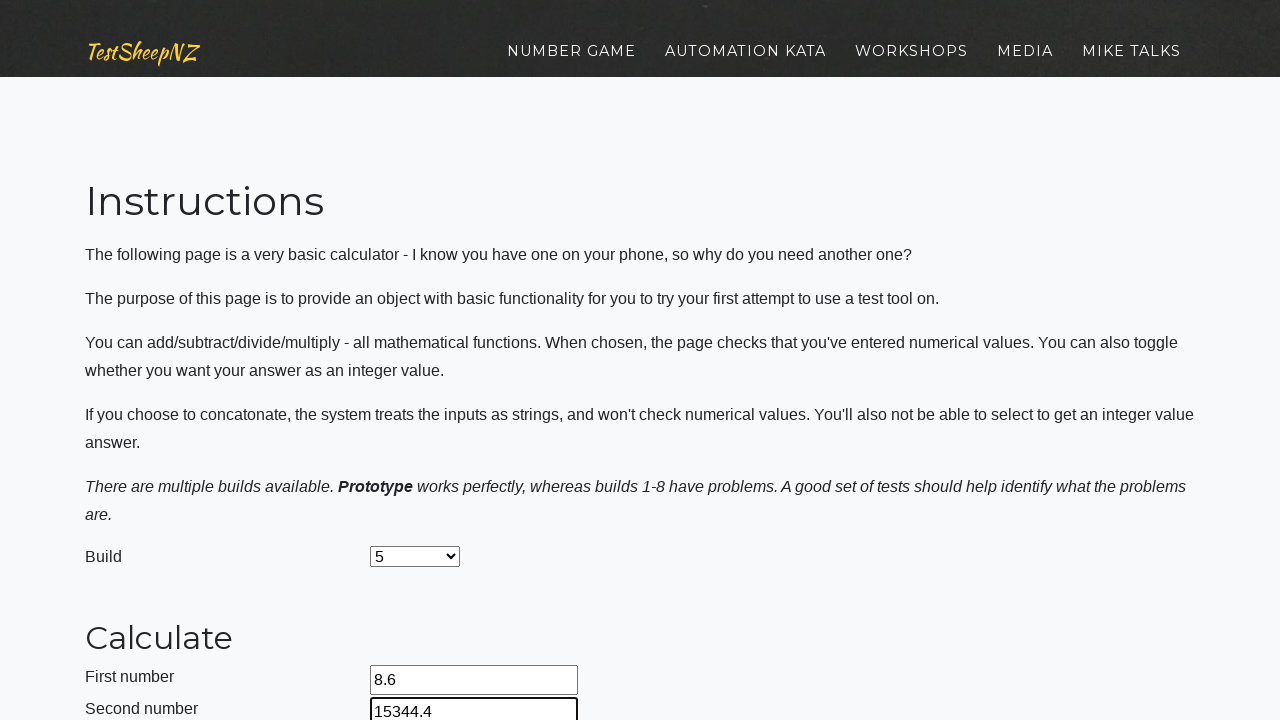

Selected multiplication operation on select[name="selectOperation"]
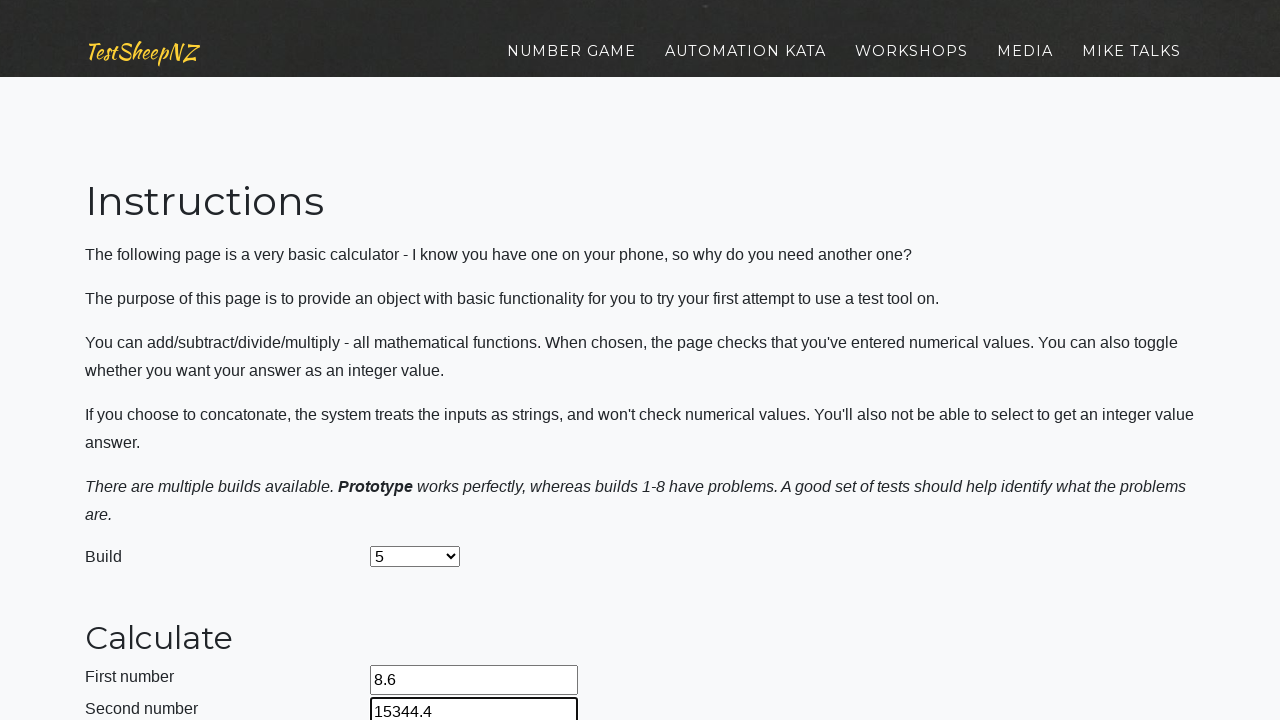

Checked the INTEGERS ONLY checkbox at (376, 428) on #integerSelect
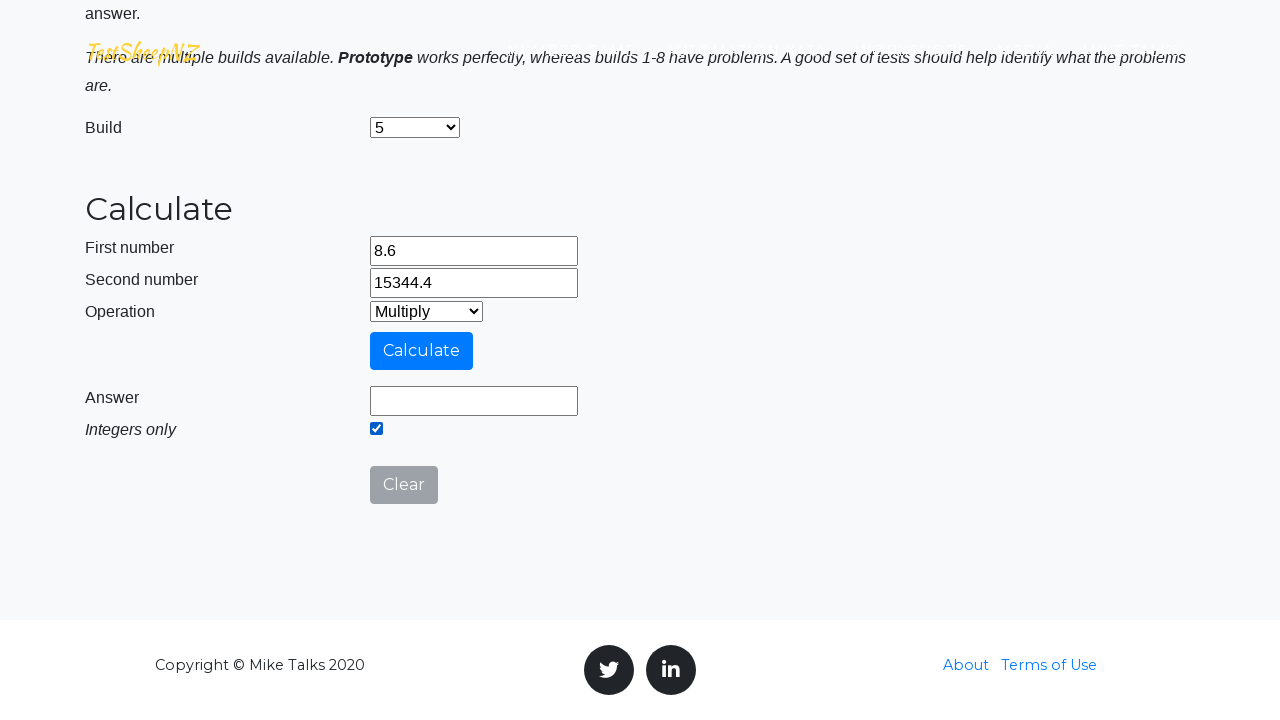

Clicked the calculate button at (422, 351) on #calculateButton
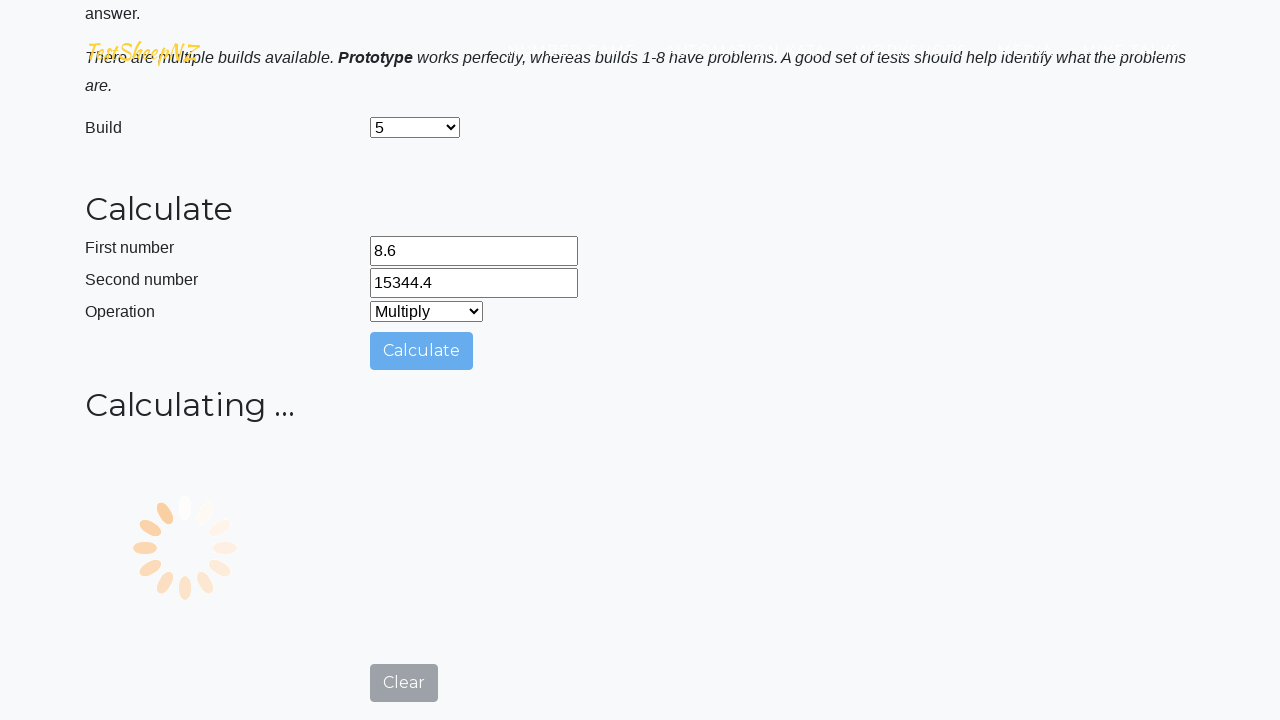

Answer field appeared with rounded multiplication result
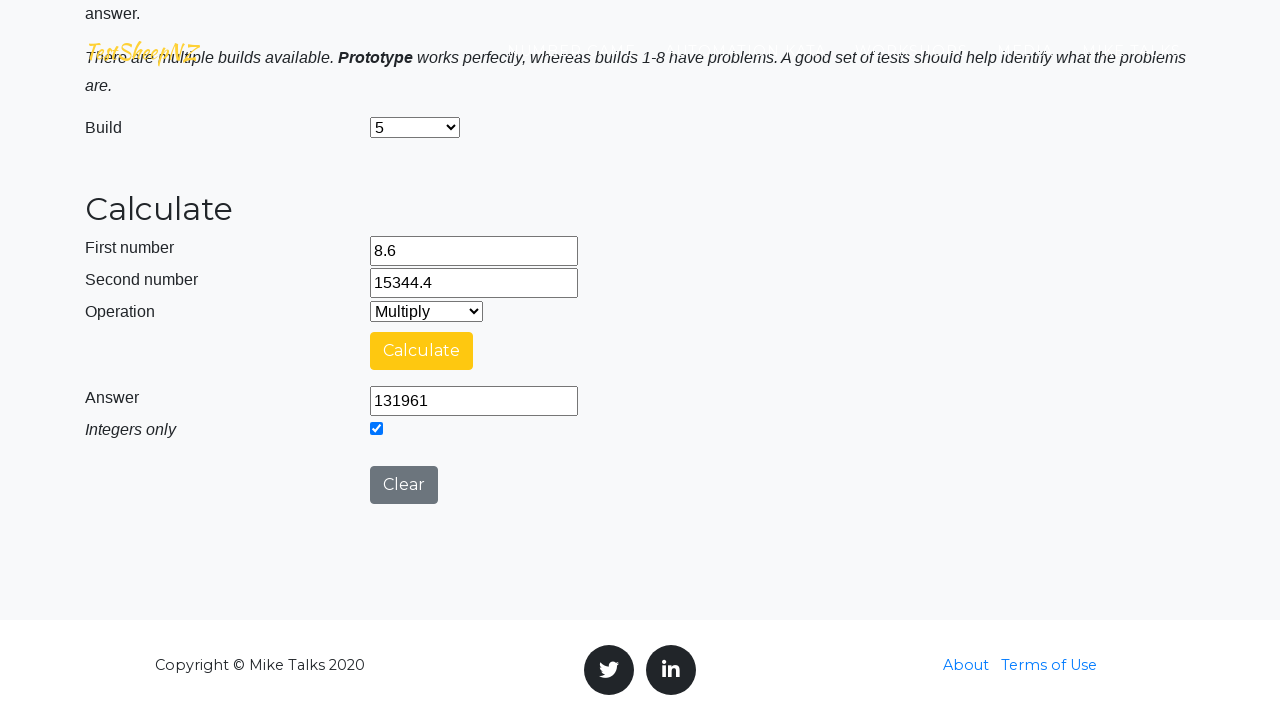

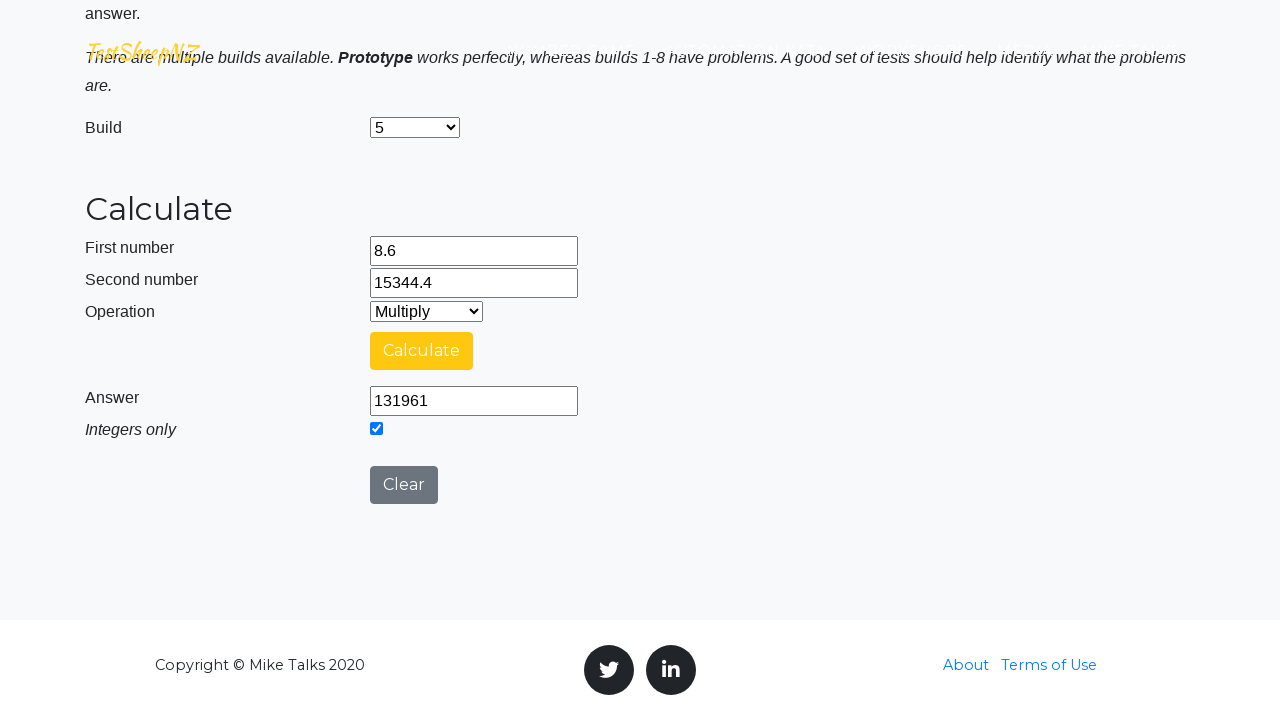